Tests a table calculation feature by iterating through table rows, extracting amount values, summing them up, and verifying the total matches the displayed total amount

Starting URL: https://rahulshettyacademy.com/AutomationPractice/

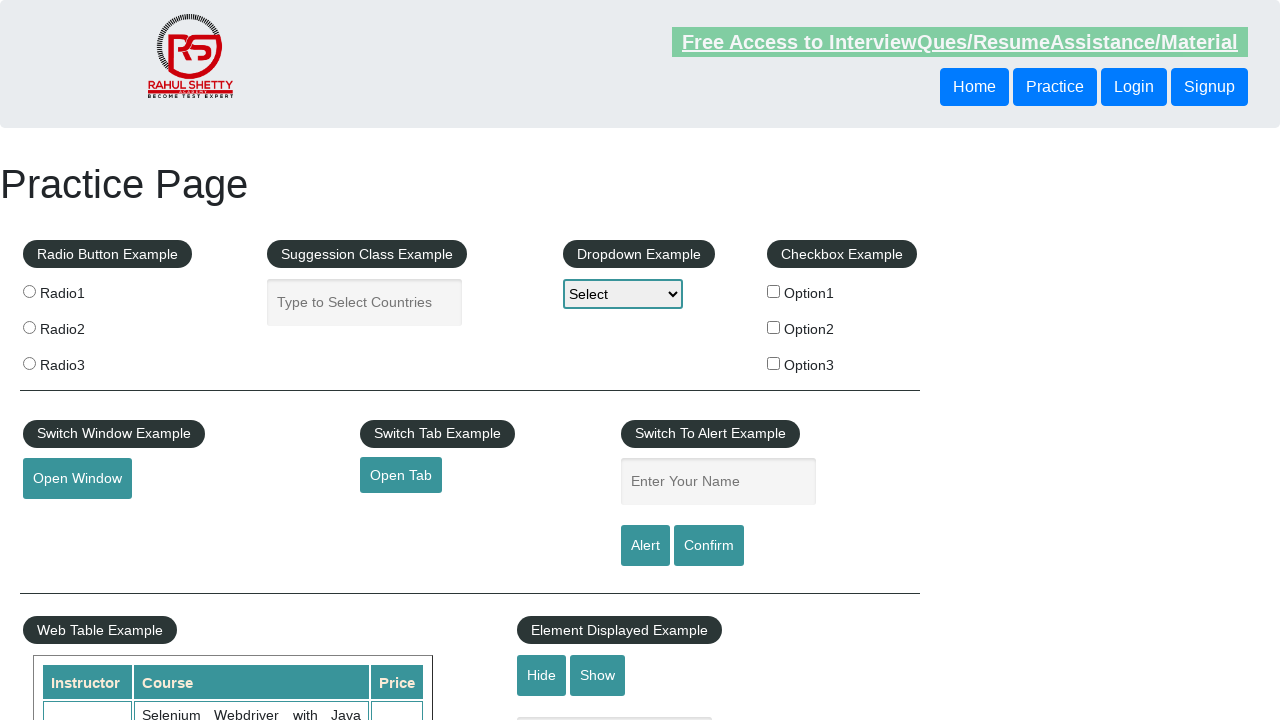

Waited for table with ID 'product' to be visible
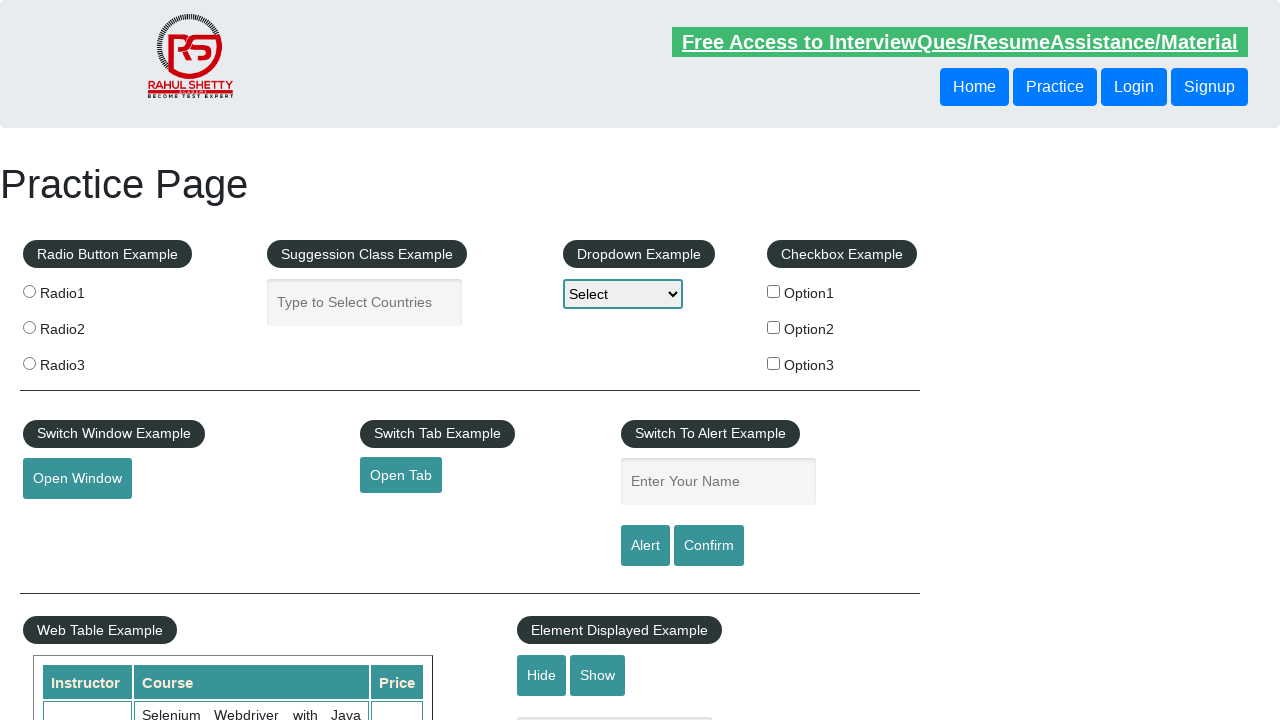

Retrieved all table rows from the product table
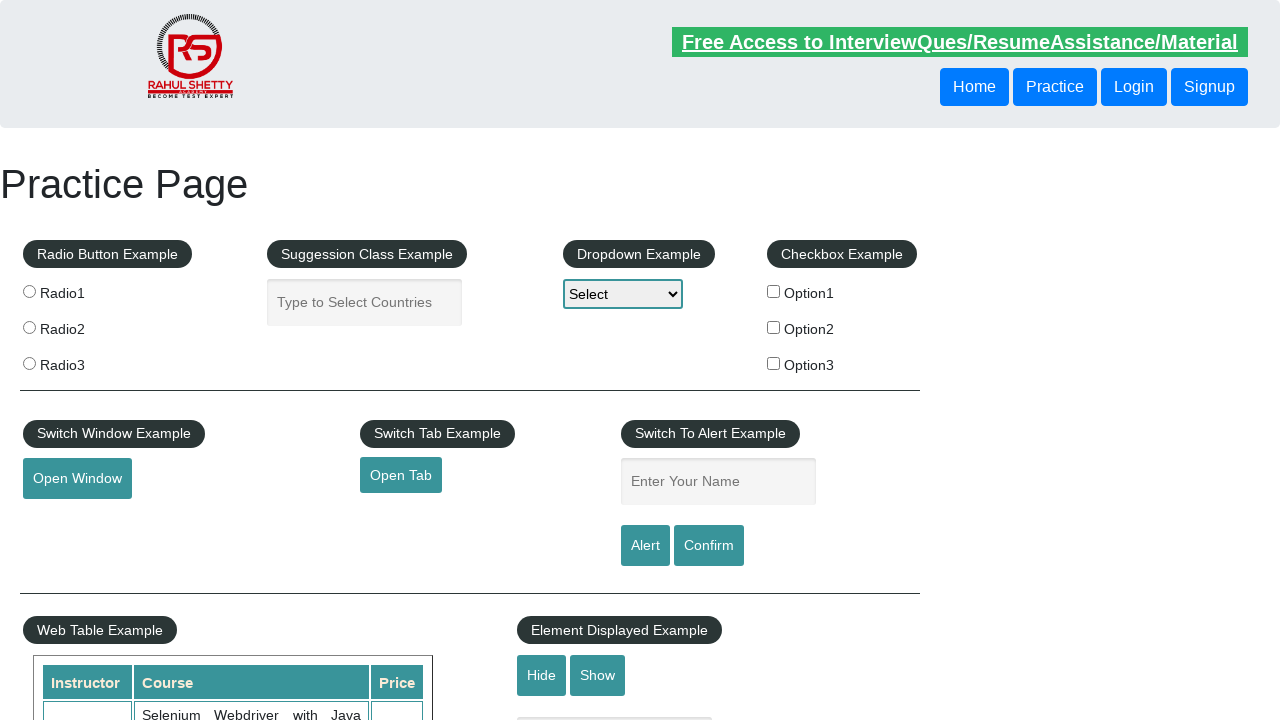

Extracted amount value '28' from row 1, running total: 28
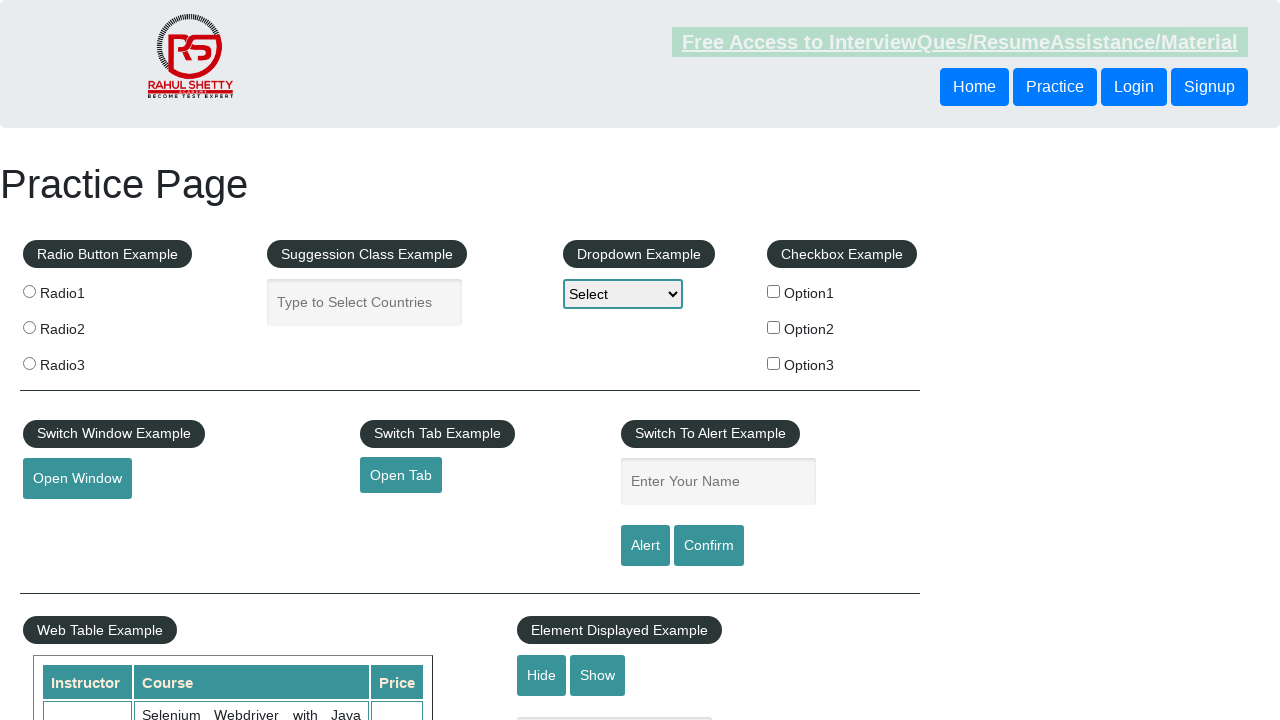

Extracted amount value '23' from row 2, running total: 51
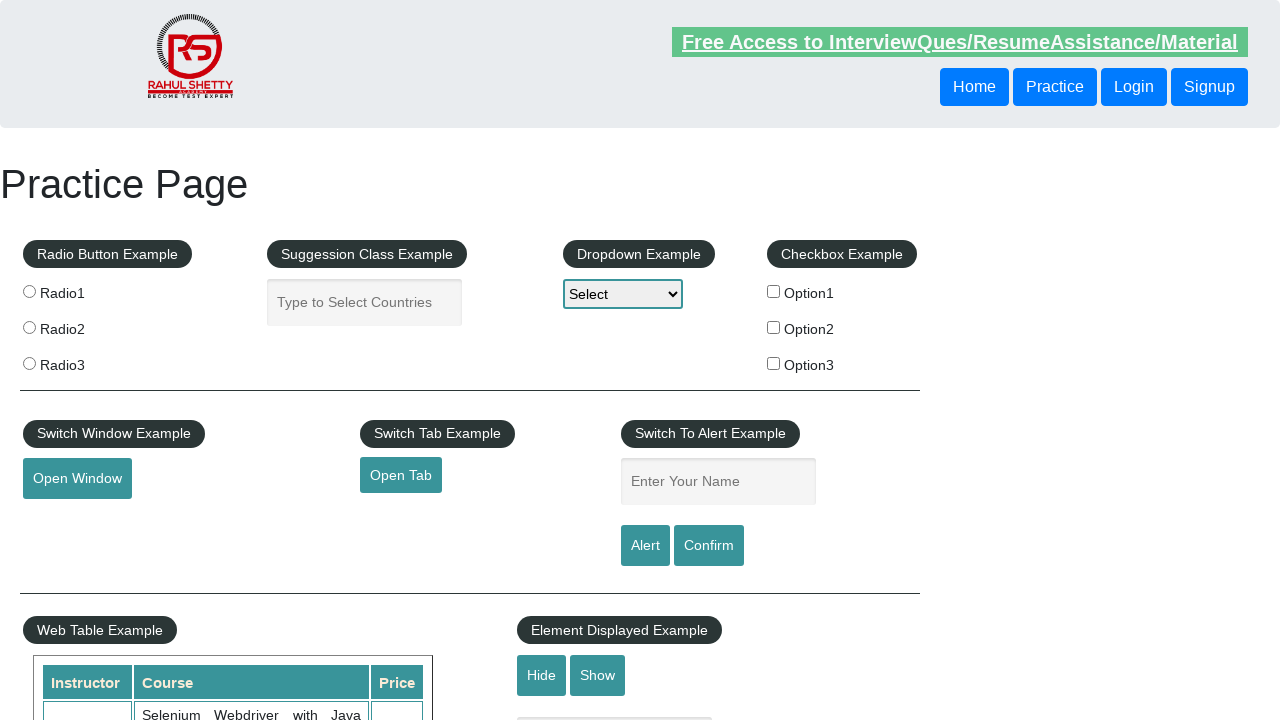

Extracted amount value '48' from row 3, running total: 99
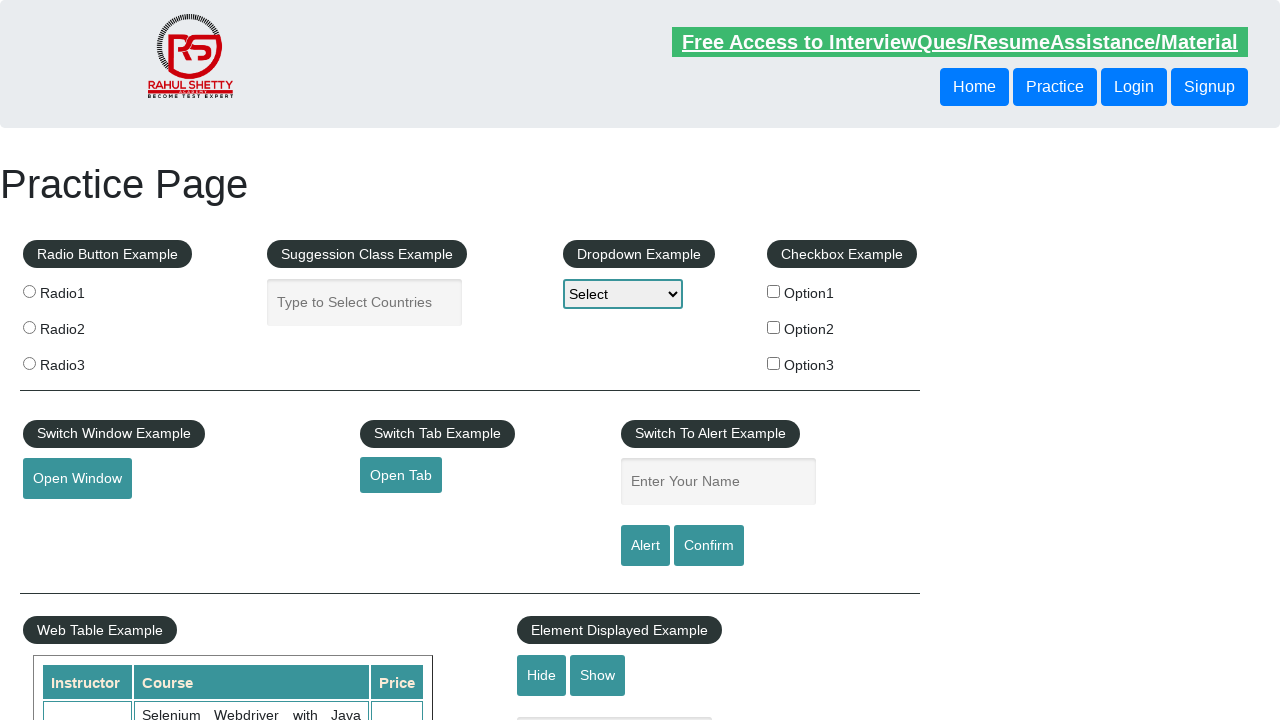

Extracted amount value '18' from row 4, running total: 117
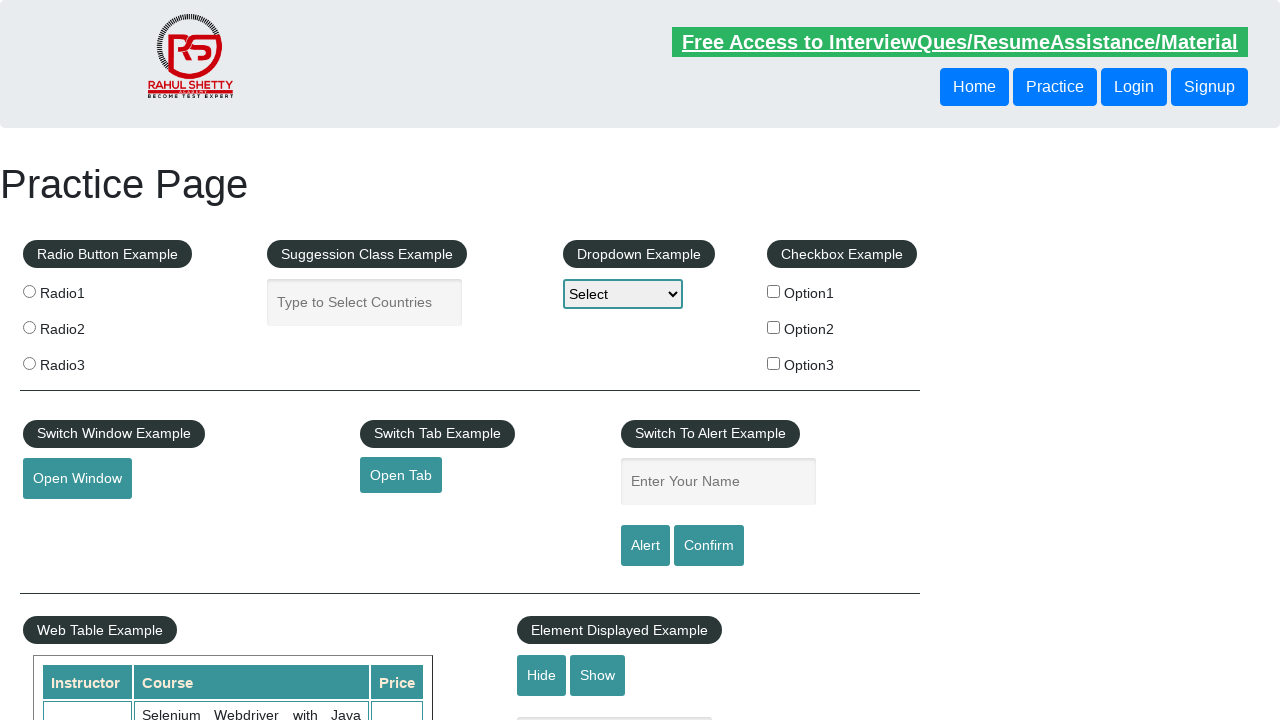

Extracted amount value '32' from row 5, running total: 149
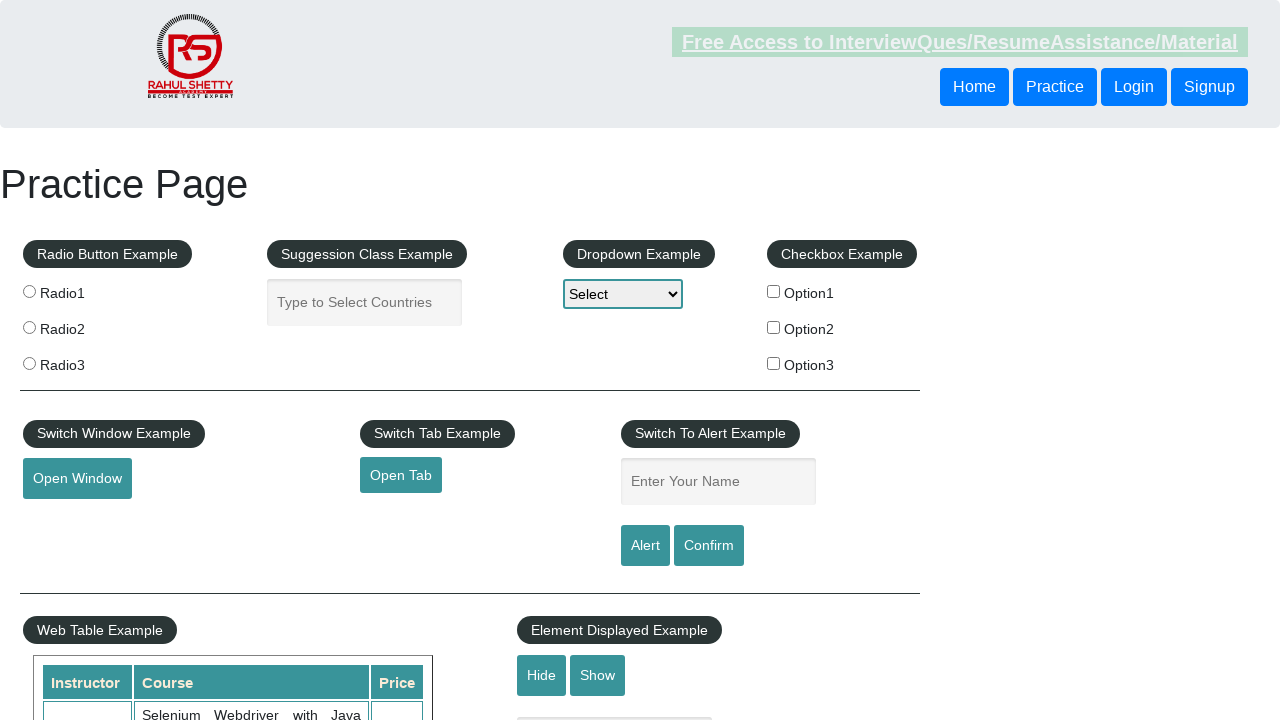

Extracted amount value '46' from row 6, running total: 195
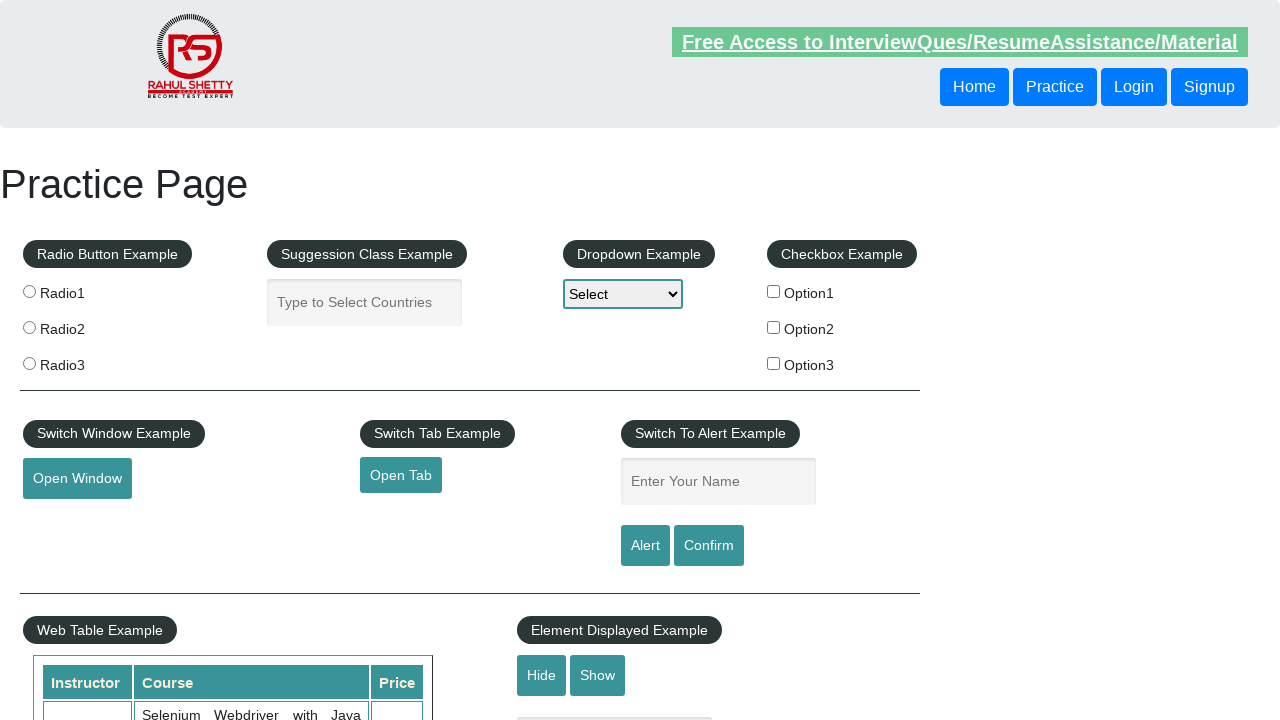

Extracted amount value '37' from row 7, running total: 232
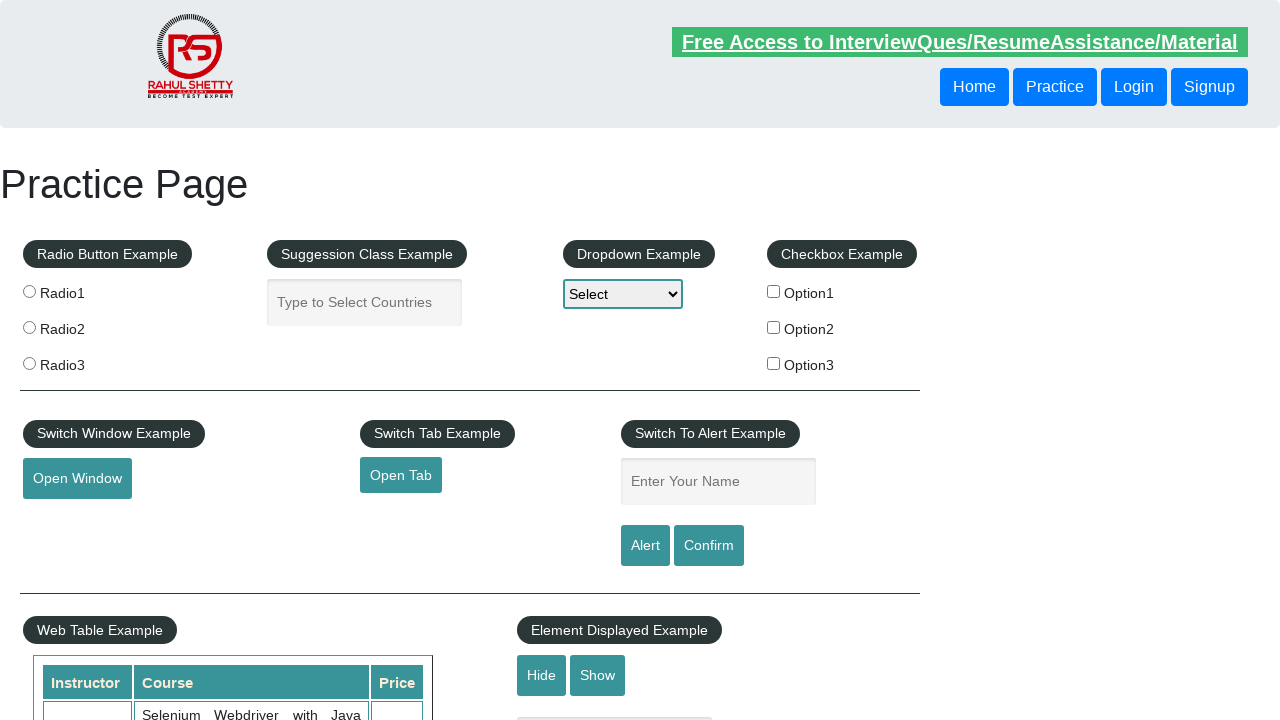

Extracted amount value '31' from row 8, running total: 263
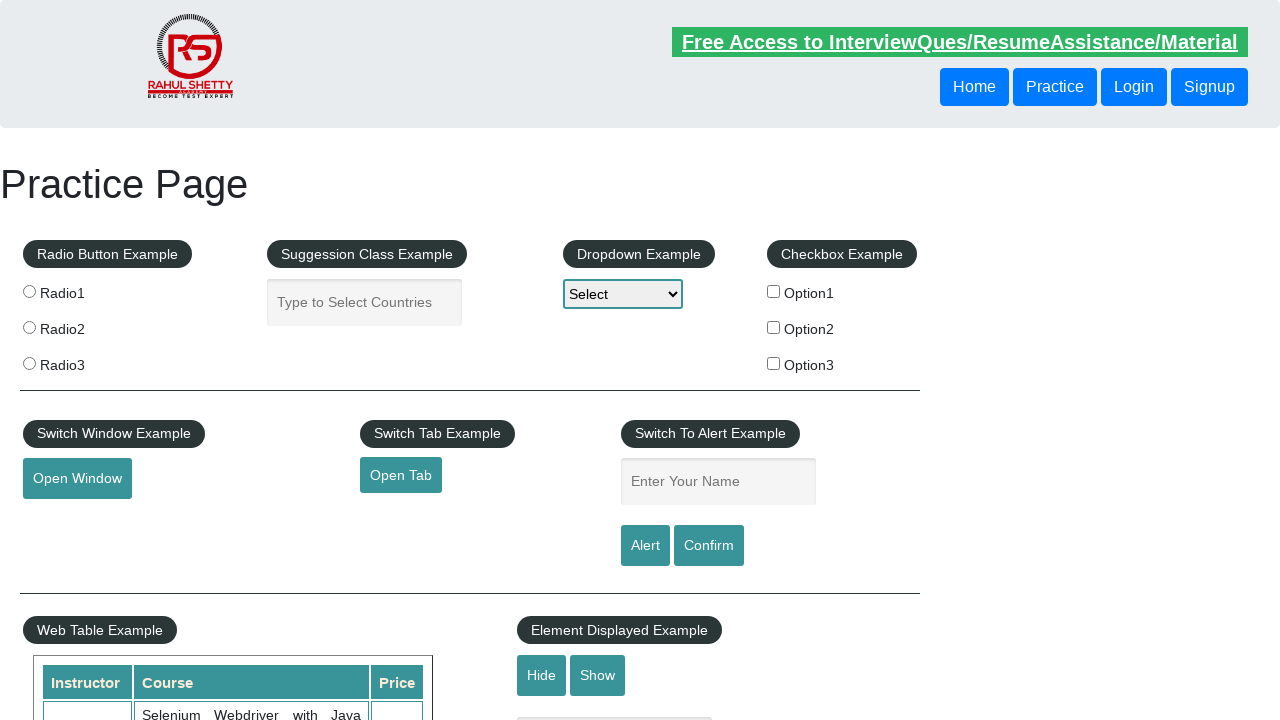

Extracted amount value '33' from row 9, running total: 296
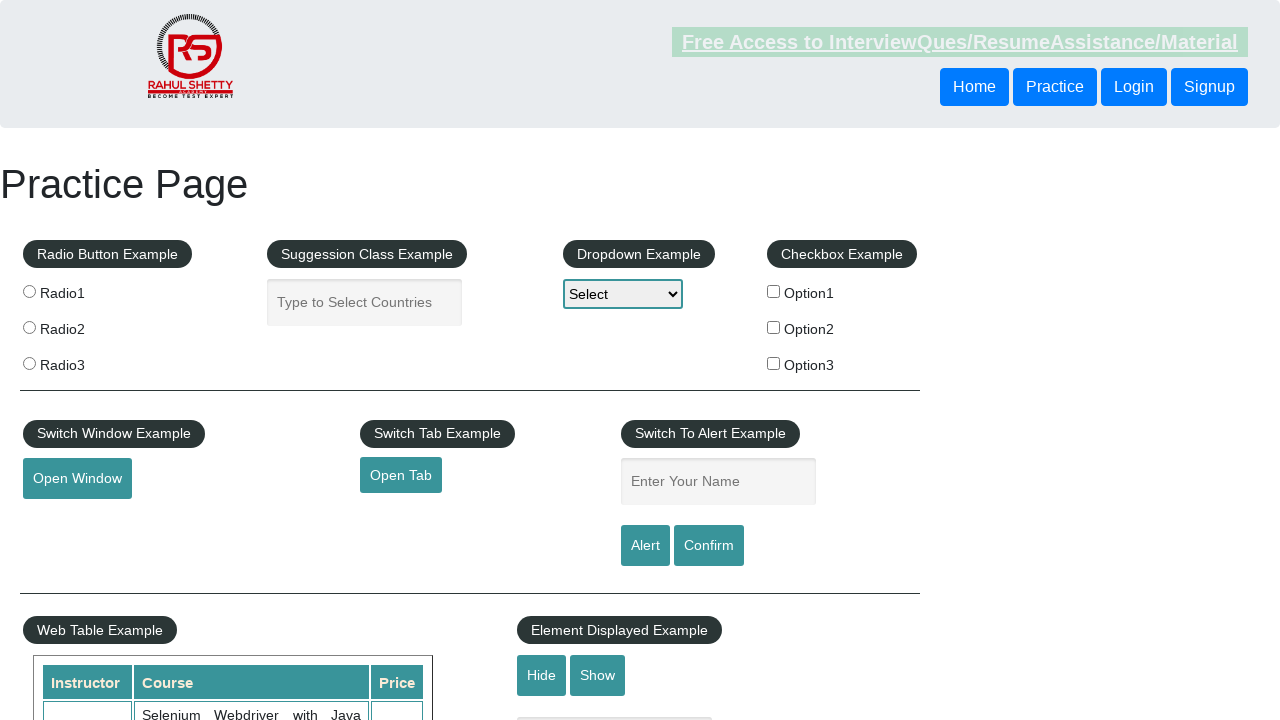

Calculated total sum of all amounts: 296
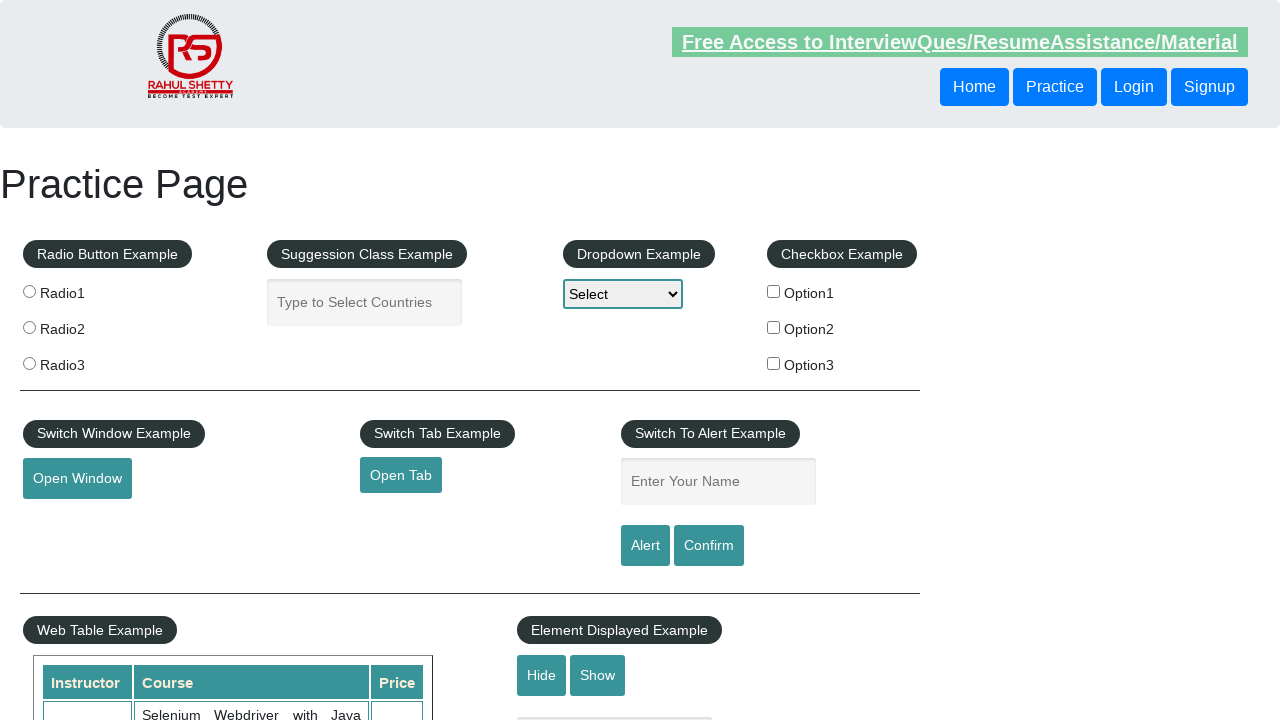

Retrieved displayed total amount text: ' Total Amount Collected: 296 '
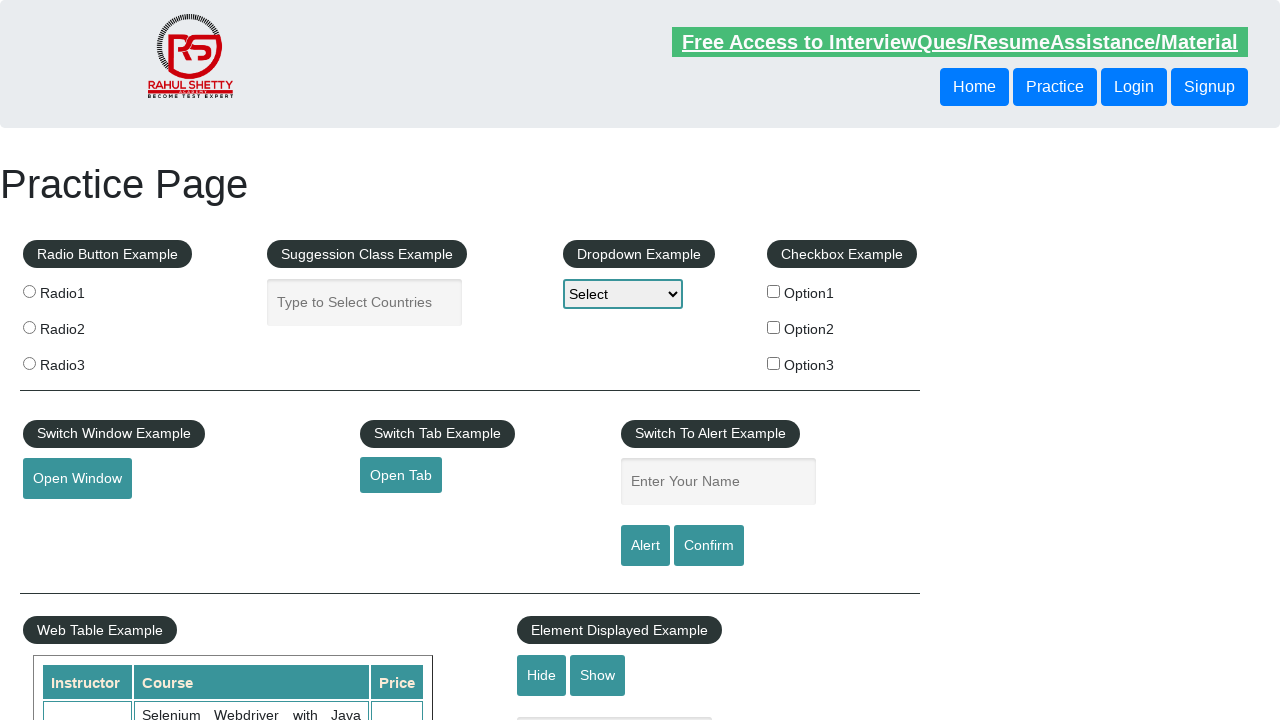

Parsed displayed total amount to extract numeric value: 296
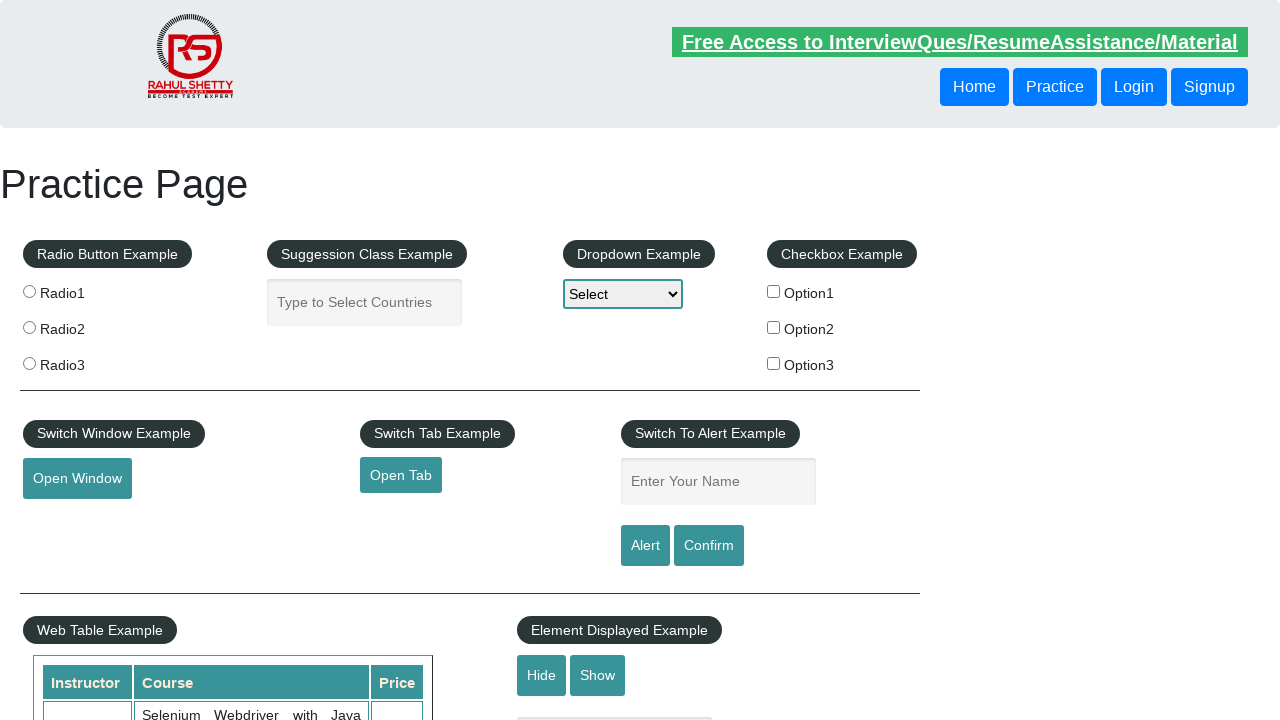

Verified that calculated sum (296) matches displayed total (296)
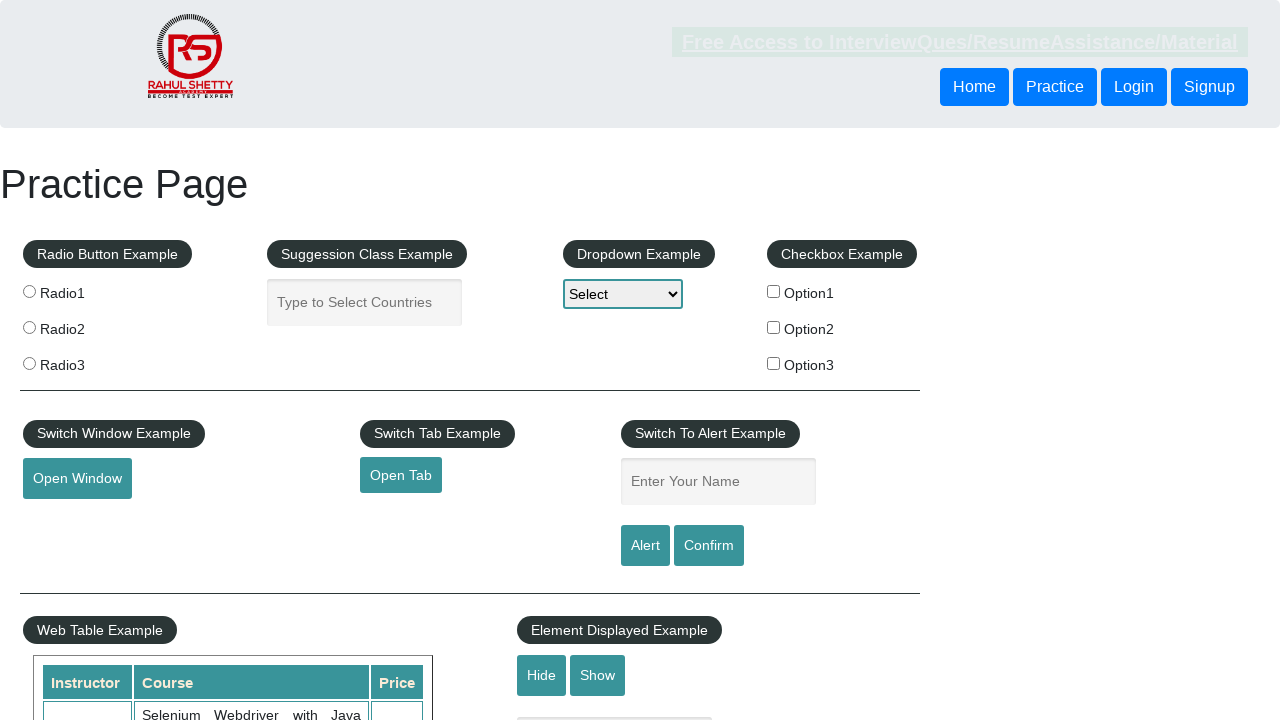

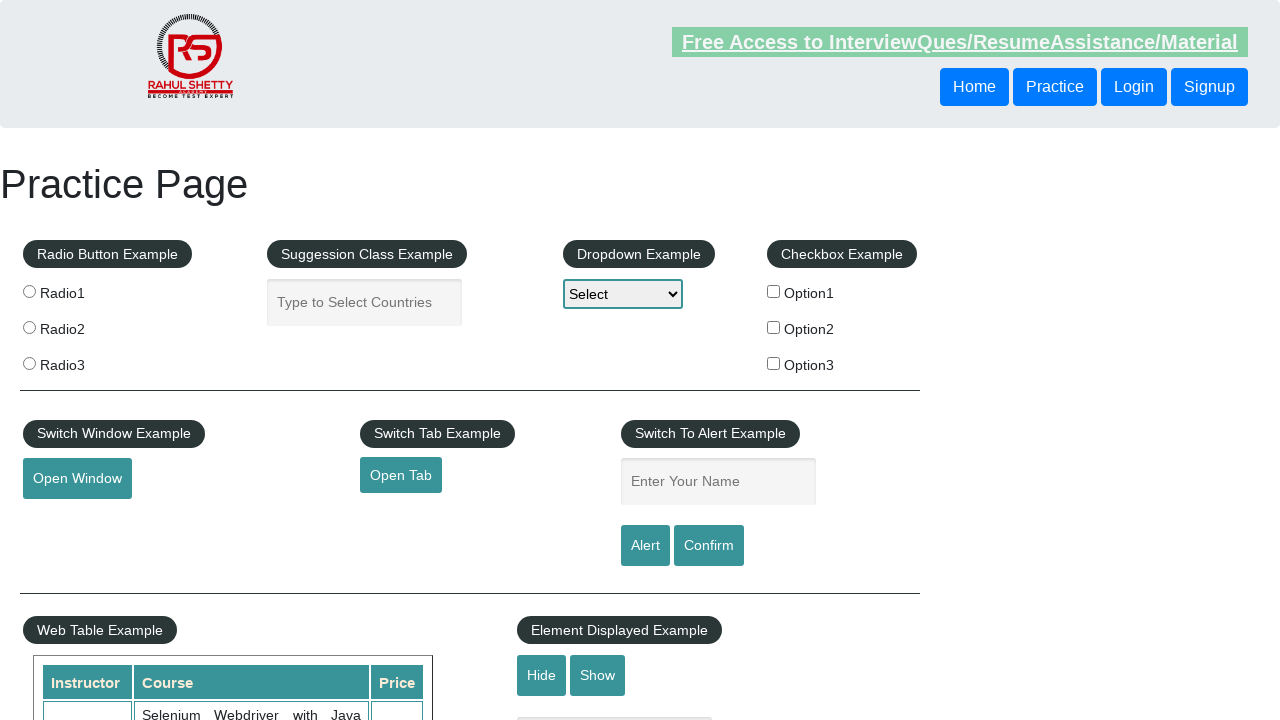